Tests Basic Elements page AlertDemo form by filling first name, last name, and company name fields and verifying the alert message

Starting URL: http://automationbykrishna.com/

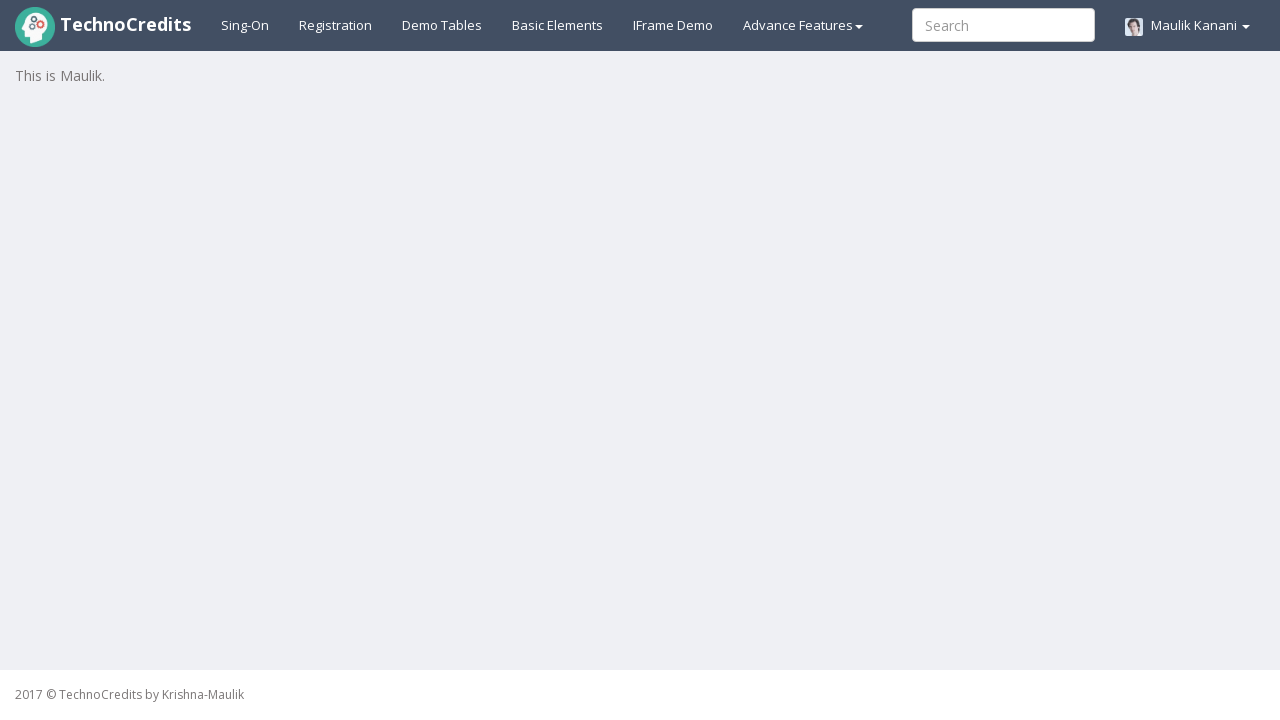

Clicked on Basic Elements link at (558, 25) on #basicelements
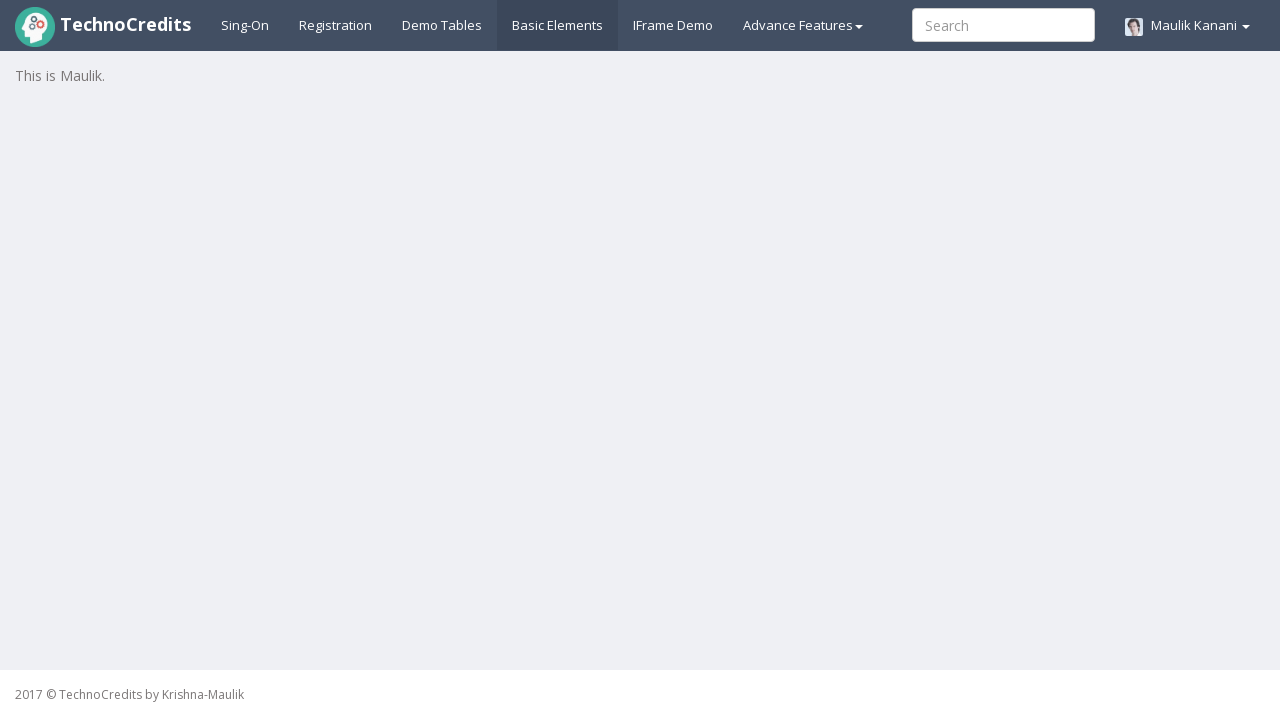

Waited 3 seconds for page to load
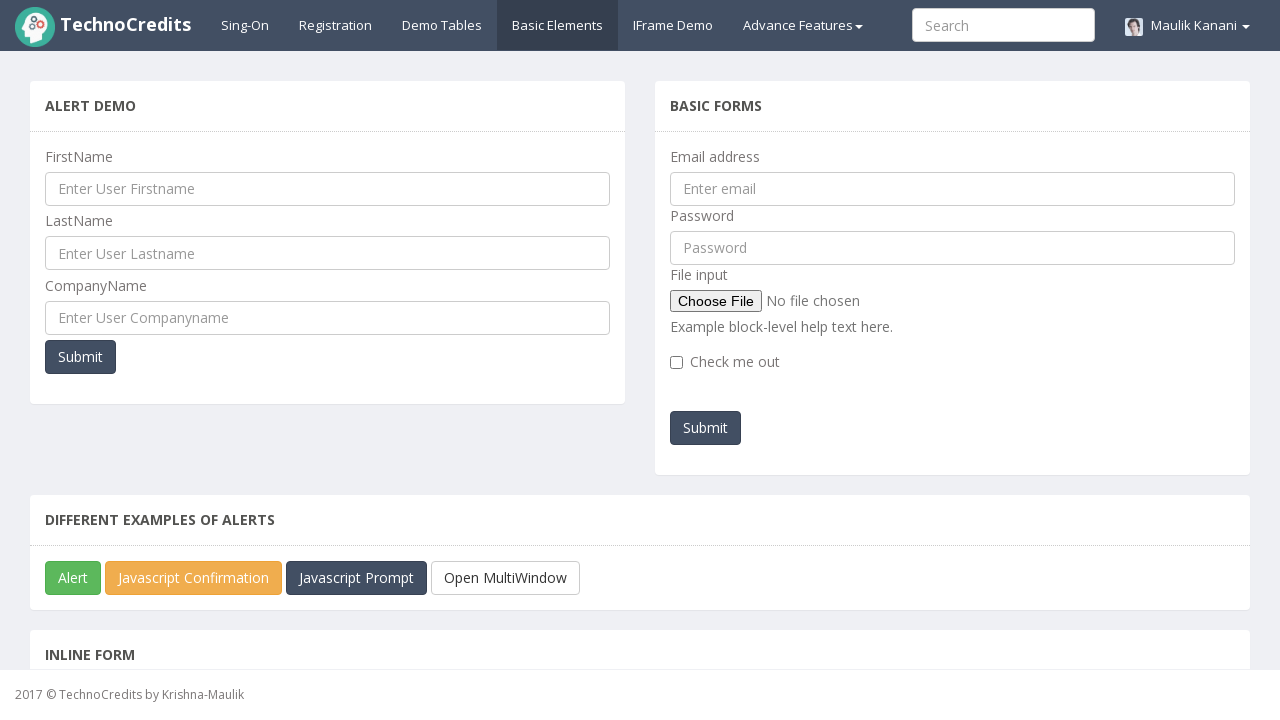

Filled first name field with 'Padmaja' on //input[@id='UserFirstName']
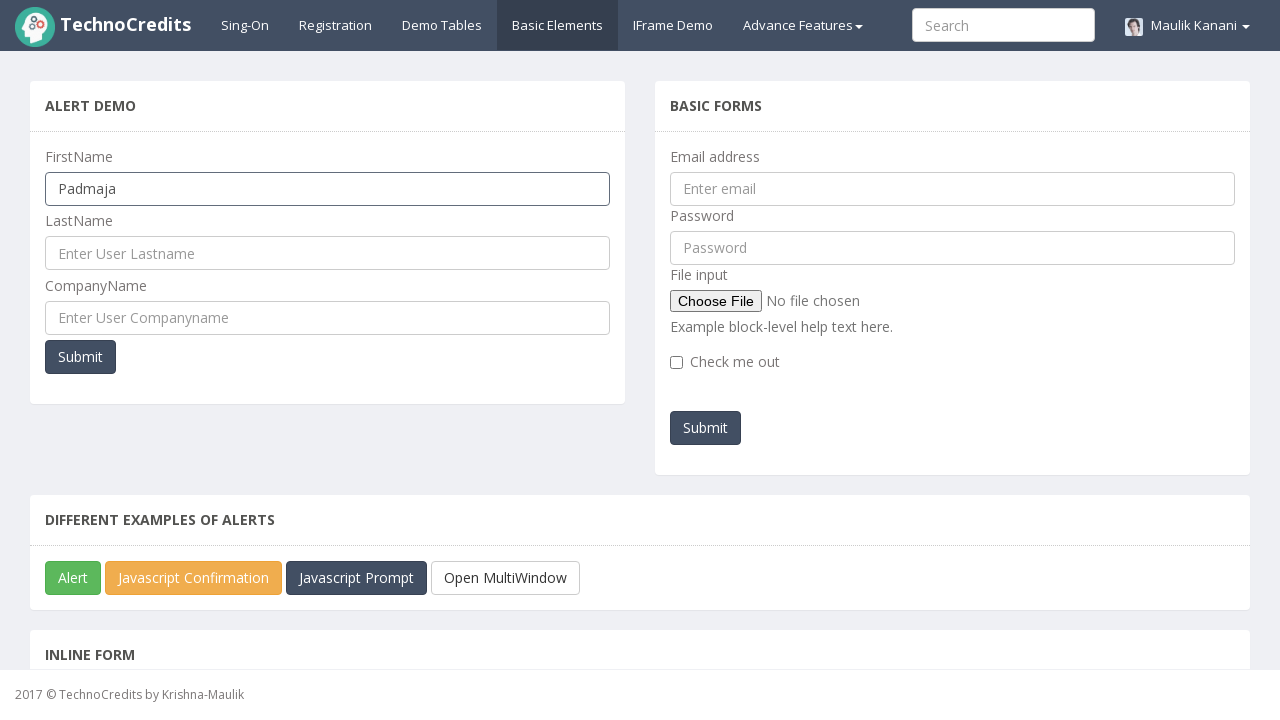

Filled last name field with 'Deshmukh' on //input[@id='UserLastName']
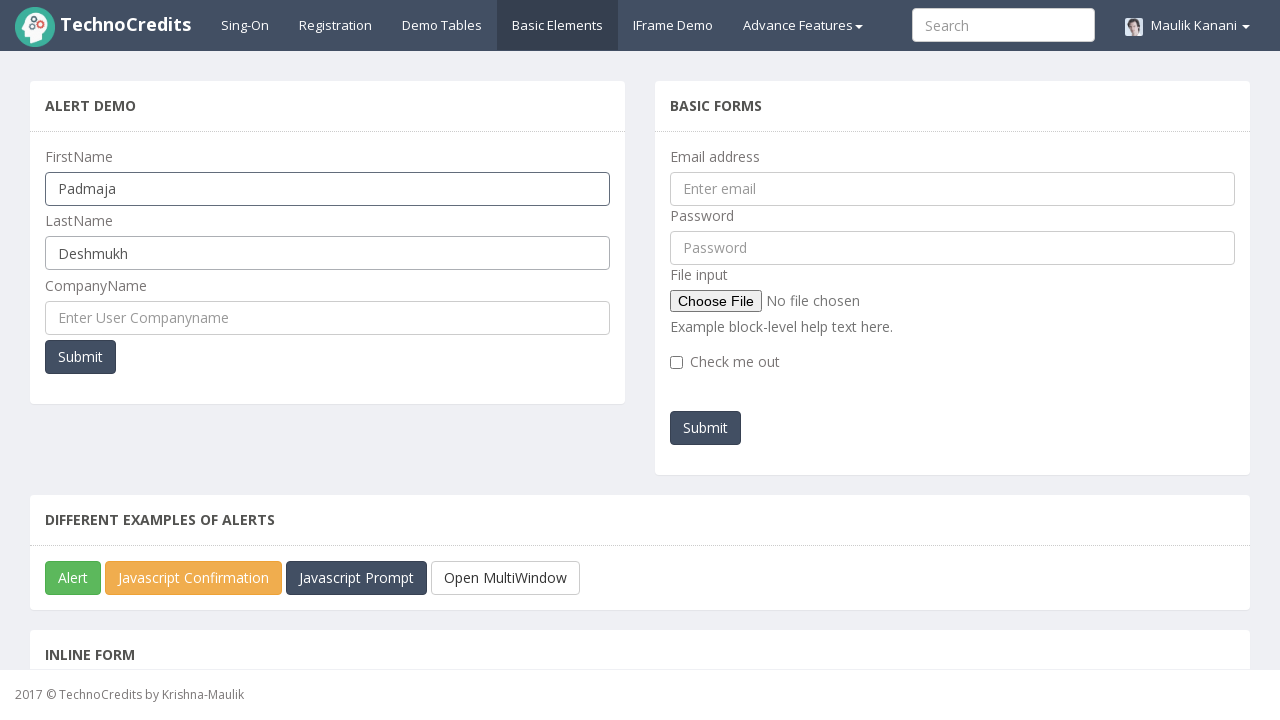

Filled company name field with 'LTIMindtree' on //input[@id='UserCompanyName']
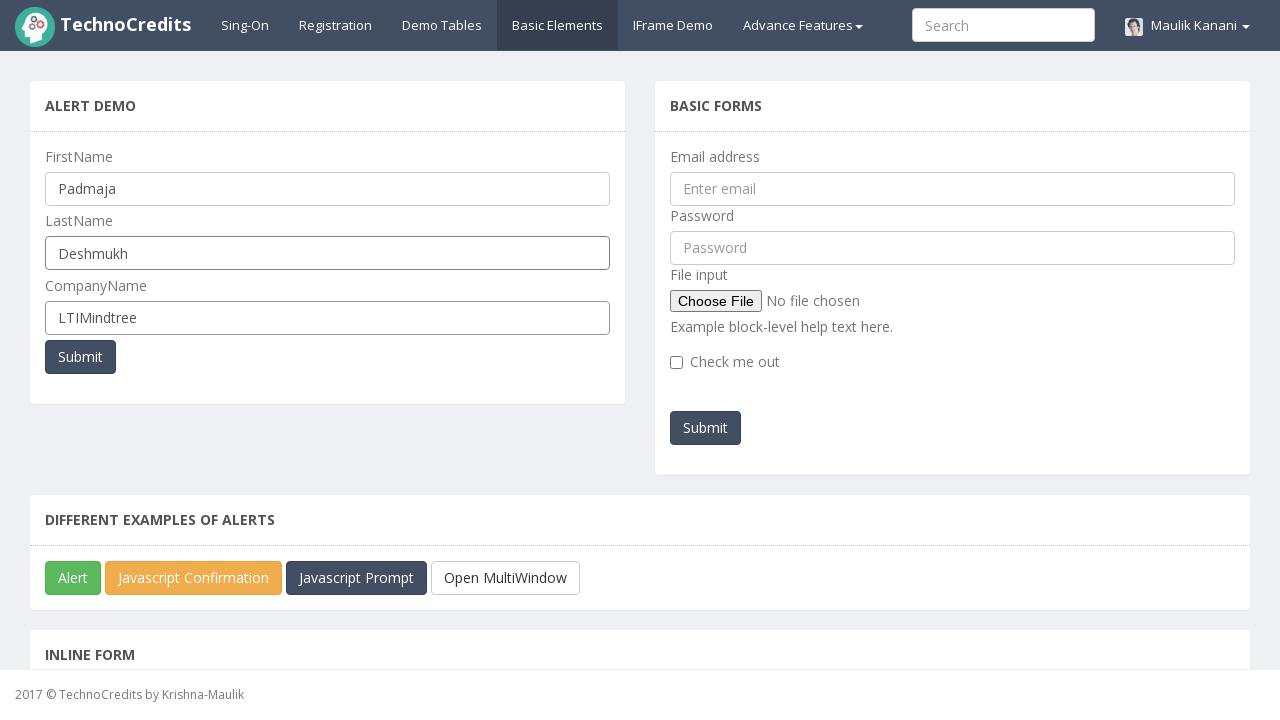

Clicked submit button at (80, 357) on xpath=//button[@type='submit']
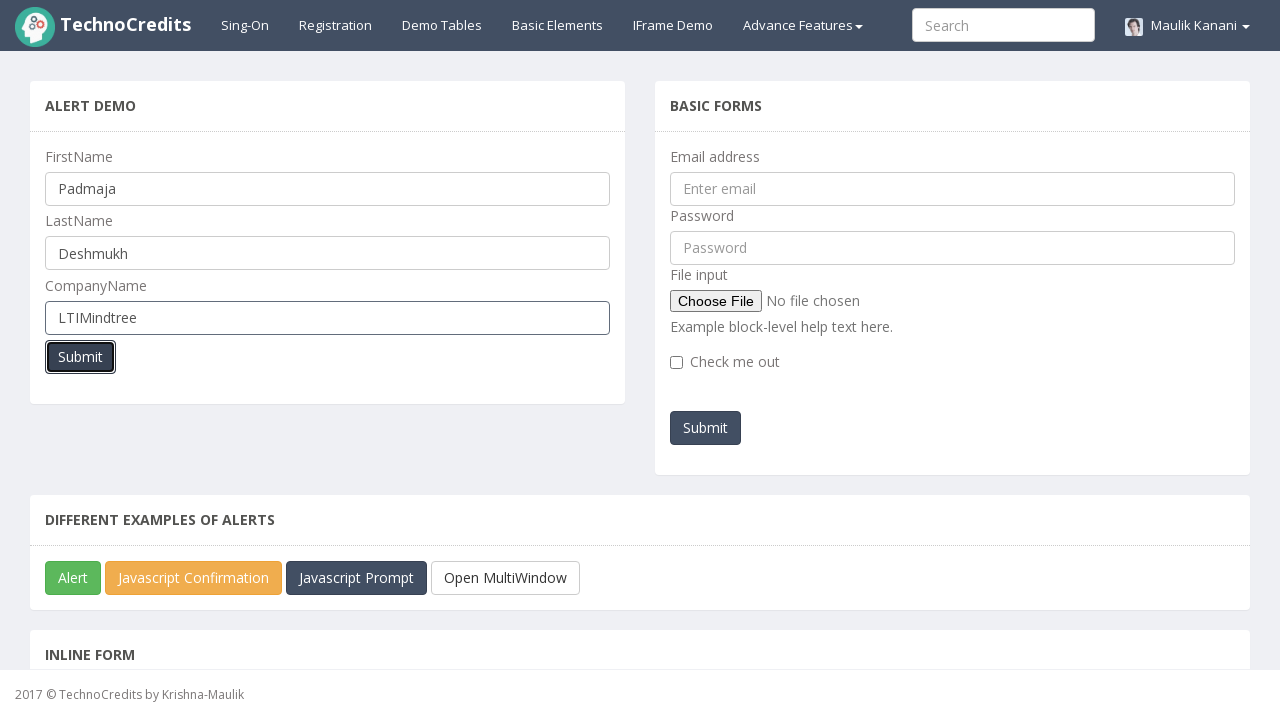

Alert dialog accepted
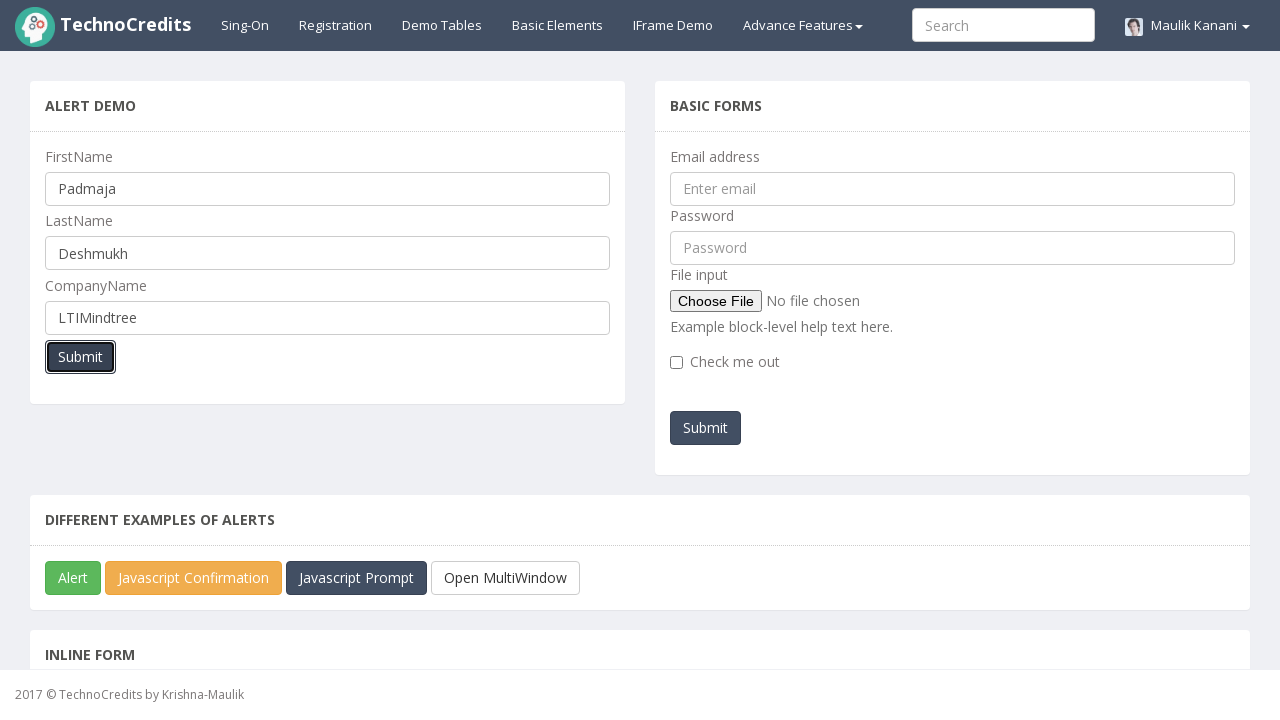

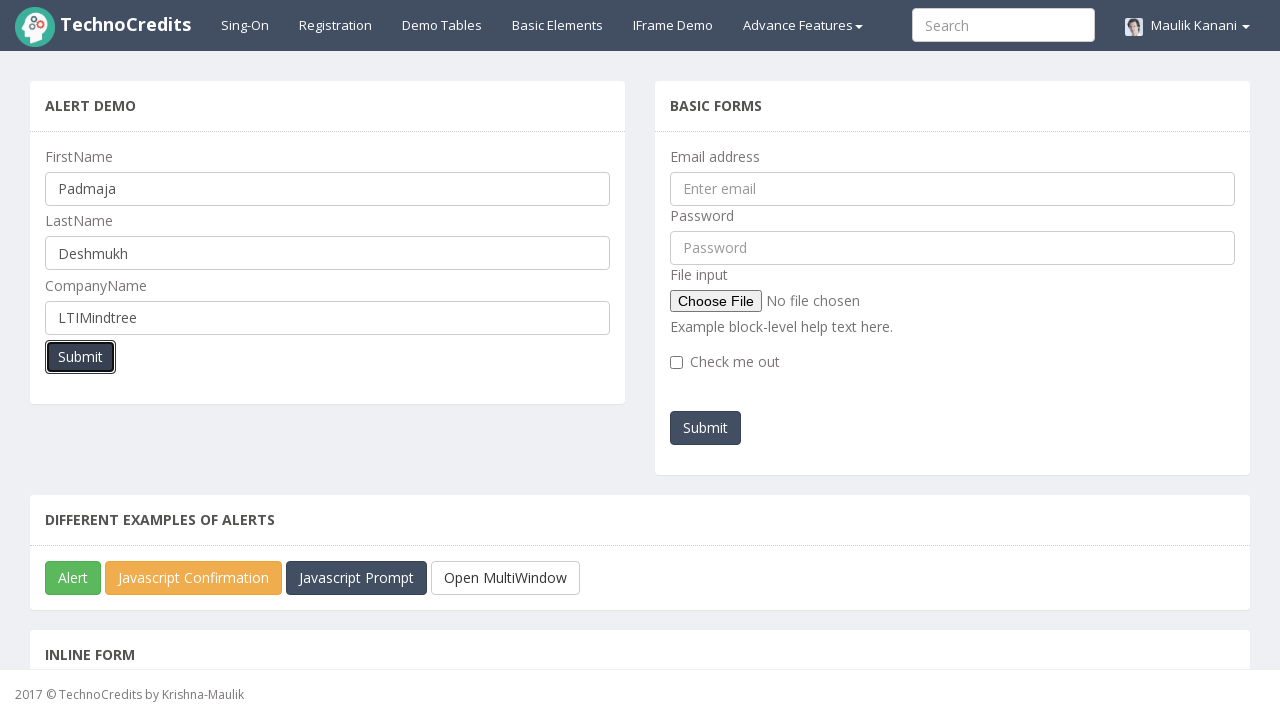